Verifies that the email input field has the correct placeholder text "Correo"

Starting URL: https://www.stg.openenglish.com/

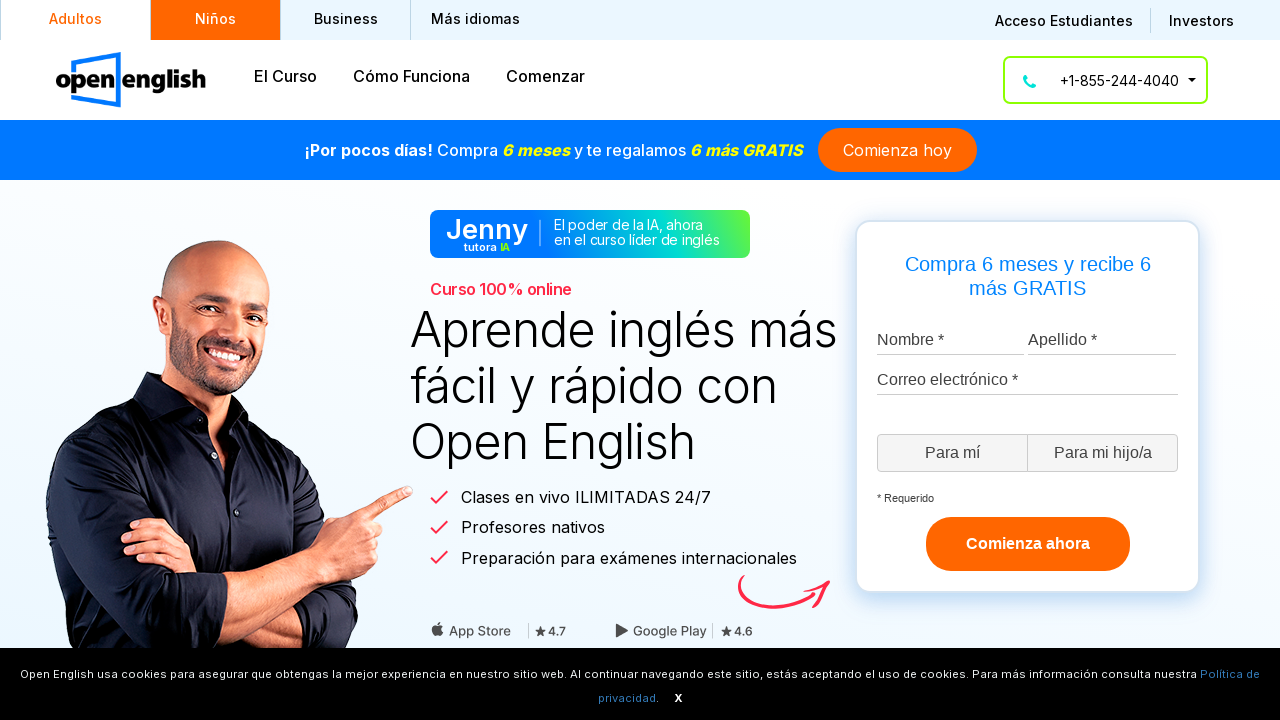

Navigated to https://www.stg.openenglish.com/
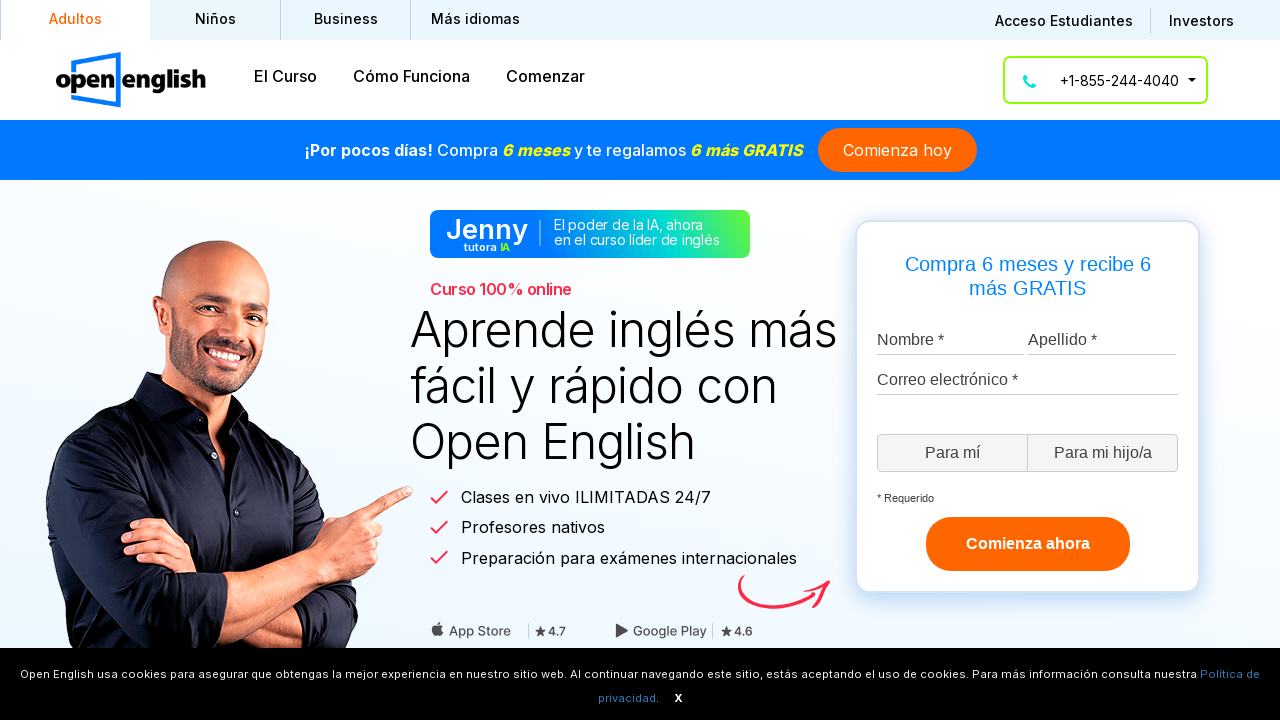

Located email input field with id 'emailaddress-input'
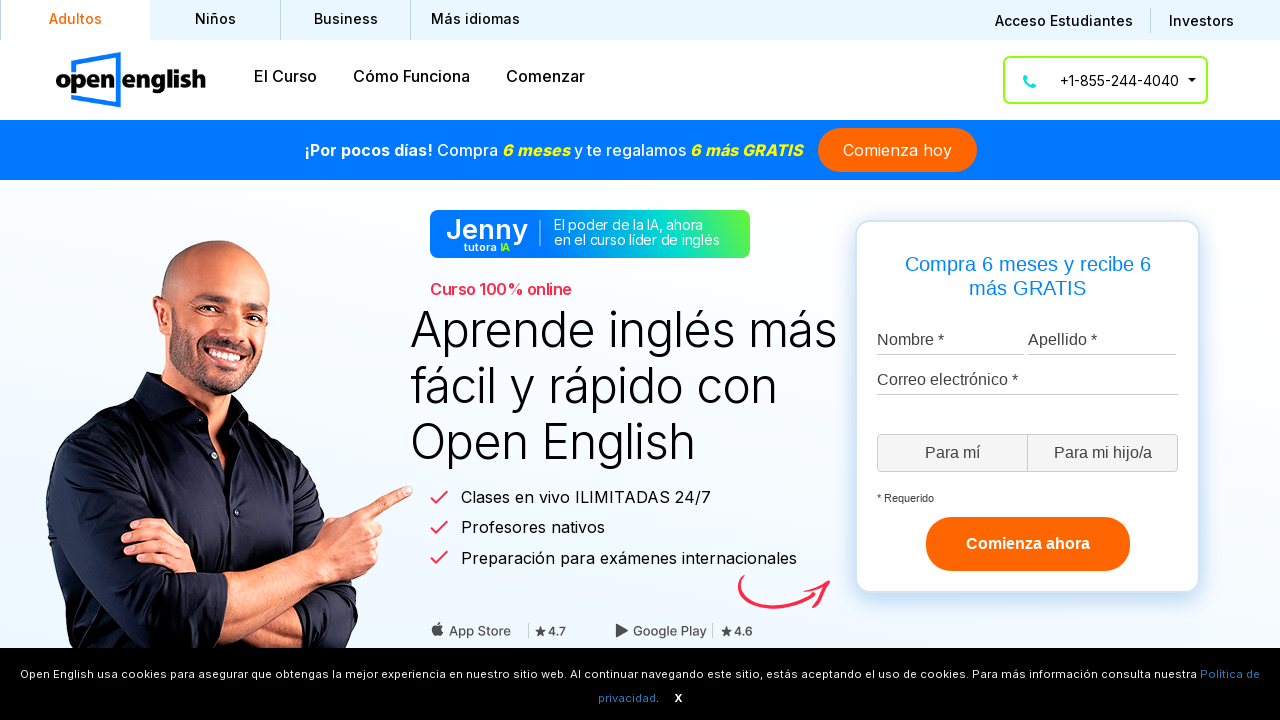

Retrieved placeholder attribute: 'Correo electrónico *'
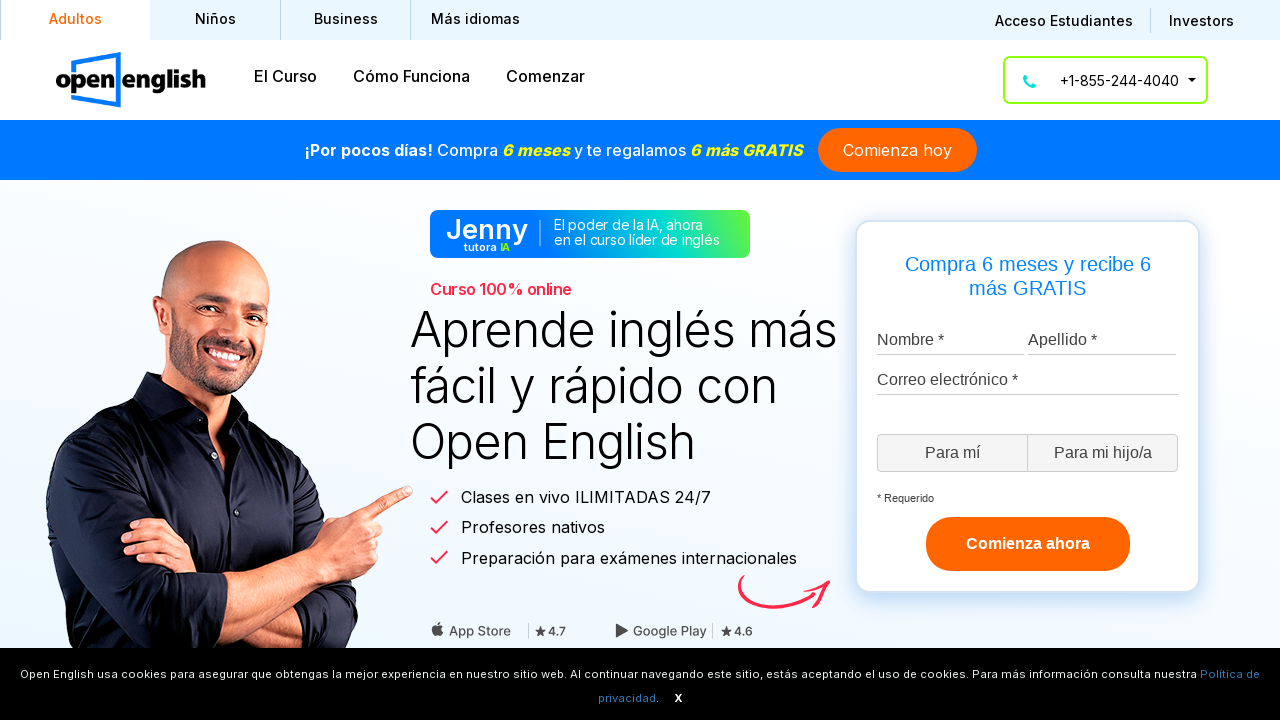

Verified that email input placeholder contains 'Correo'
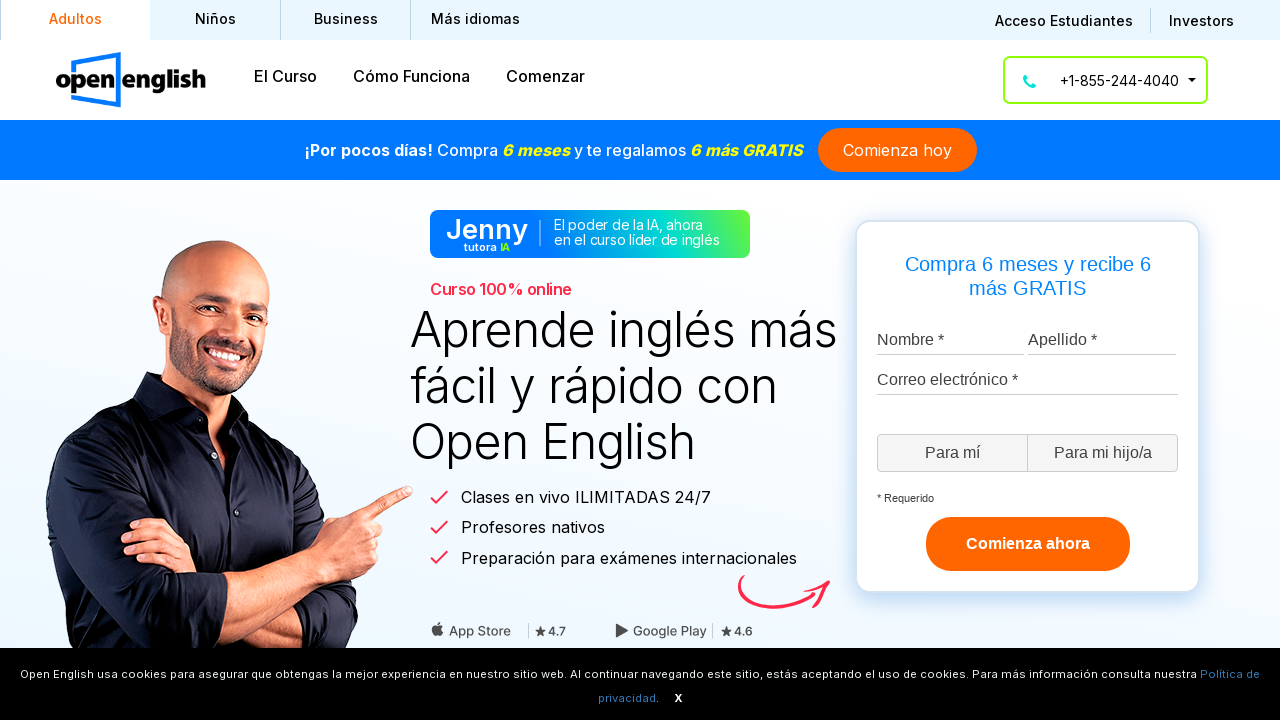

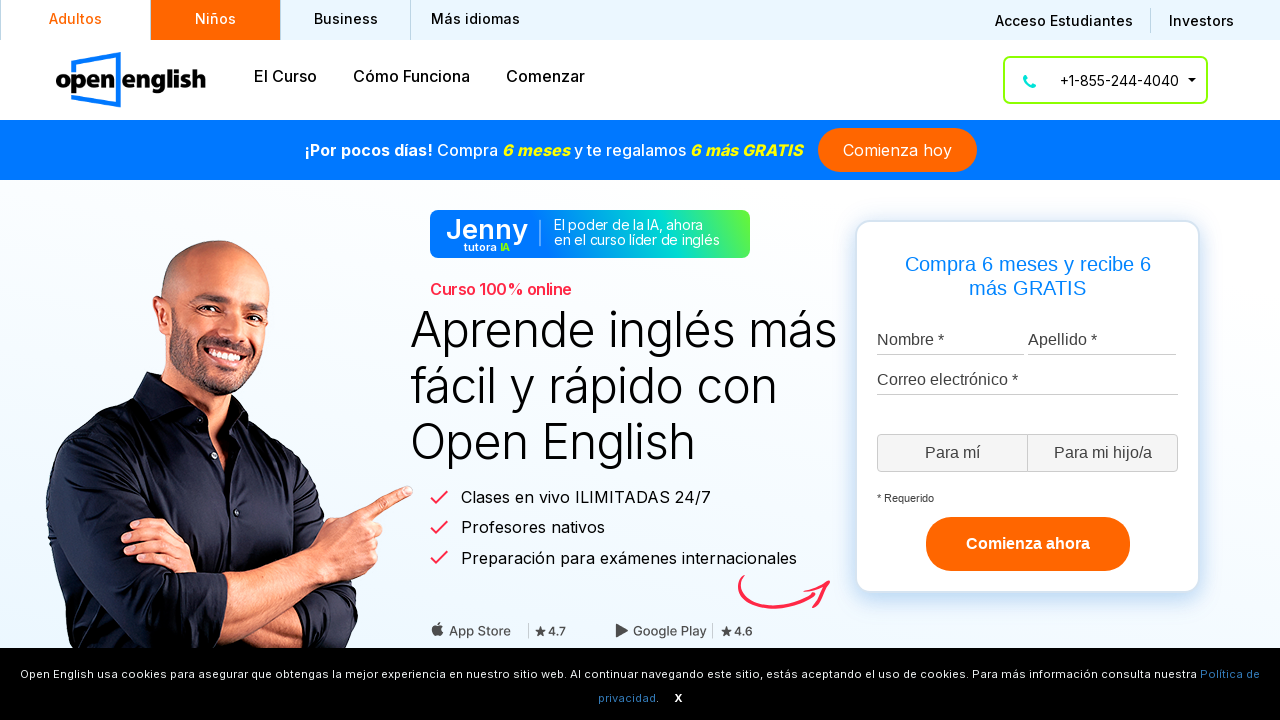